Tests navigation to a "Normal load website" page by clicking on the NormalWeb element and verifying the page title displays correctly.

Starting URL: https://curso.testautomation.es

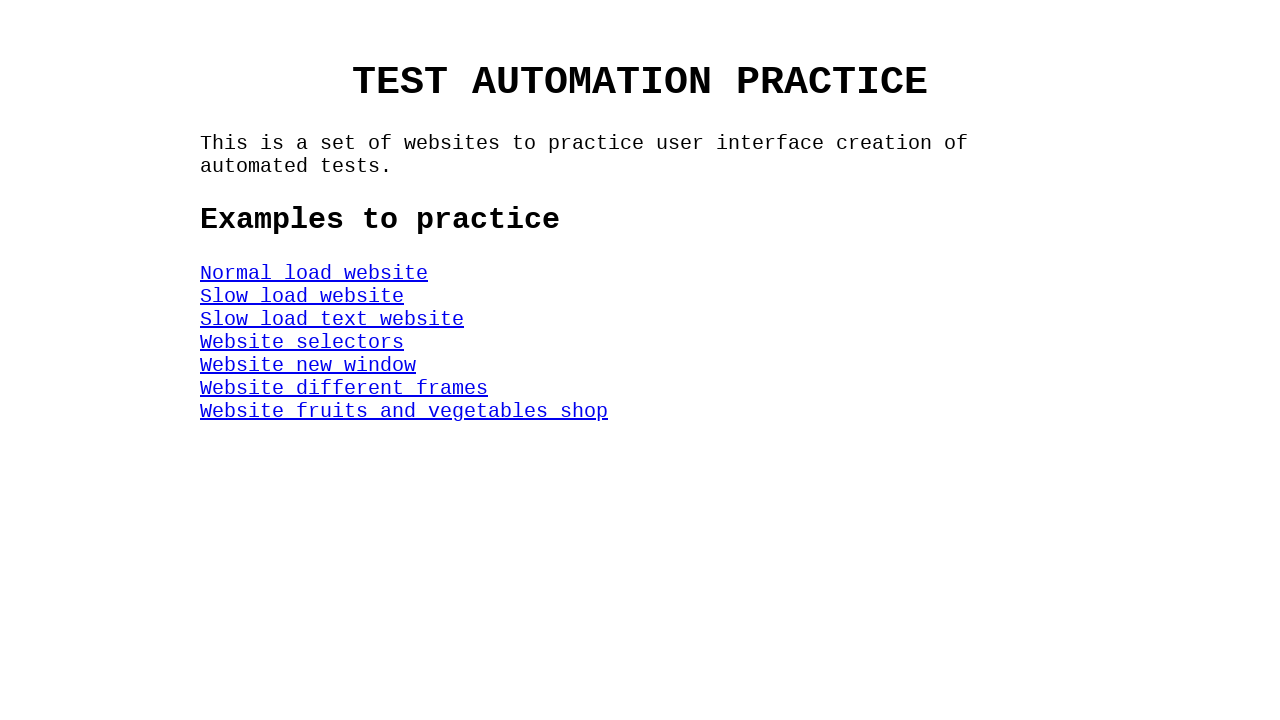

Clicked on NormalWeb element to navigate to Normal load website page at (314, 273) on #NormalWeb
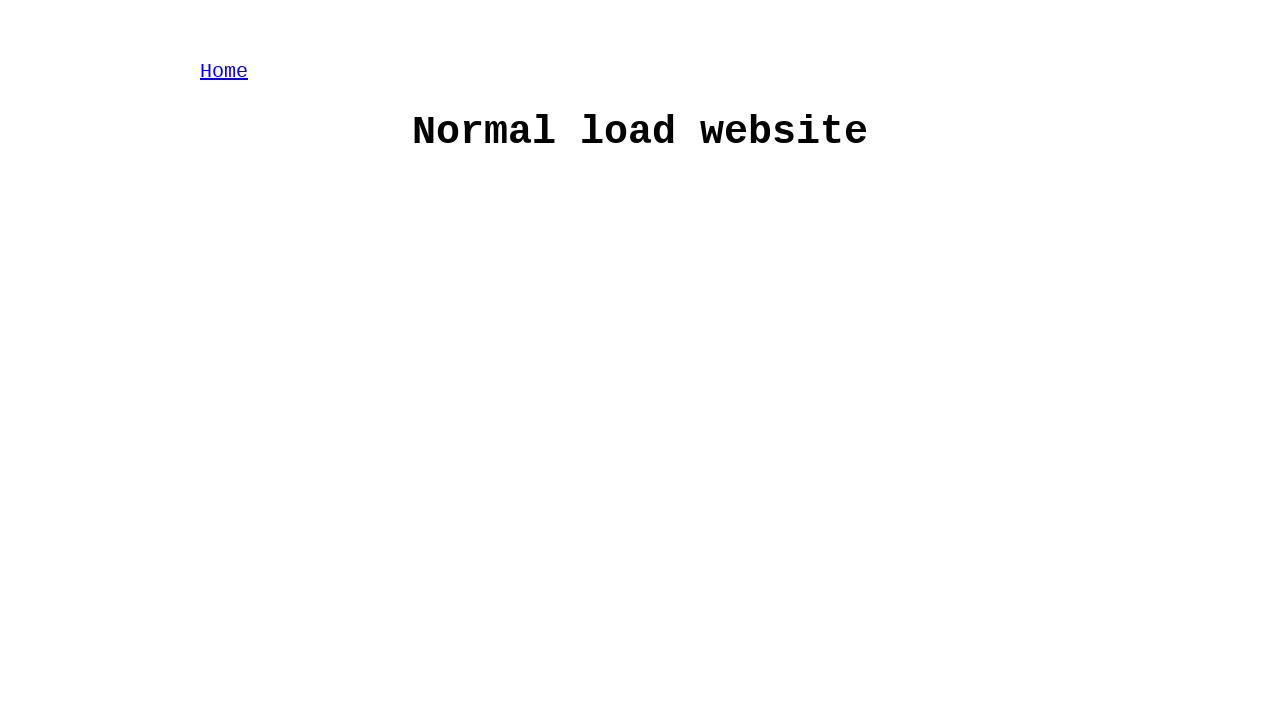

h1 title element loaded on the page
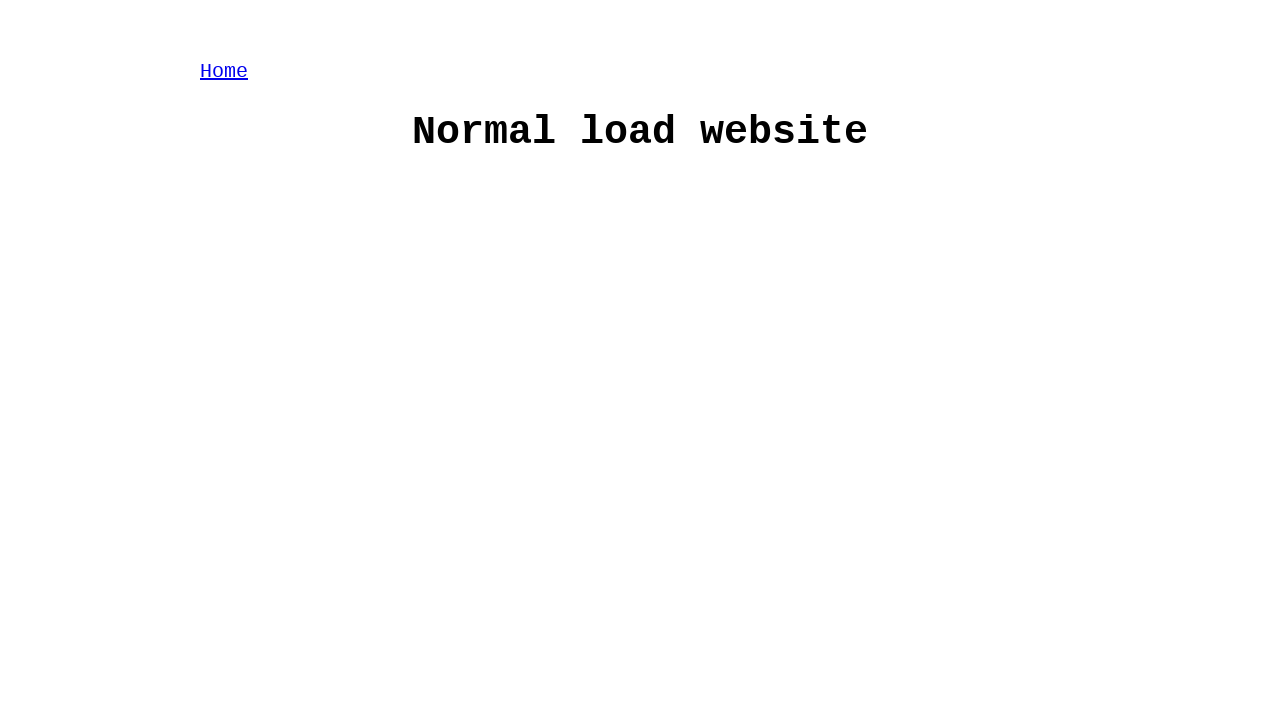

Located h1 title element
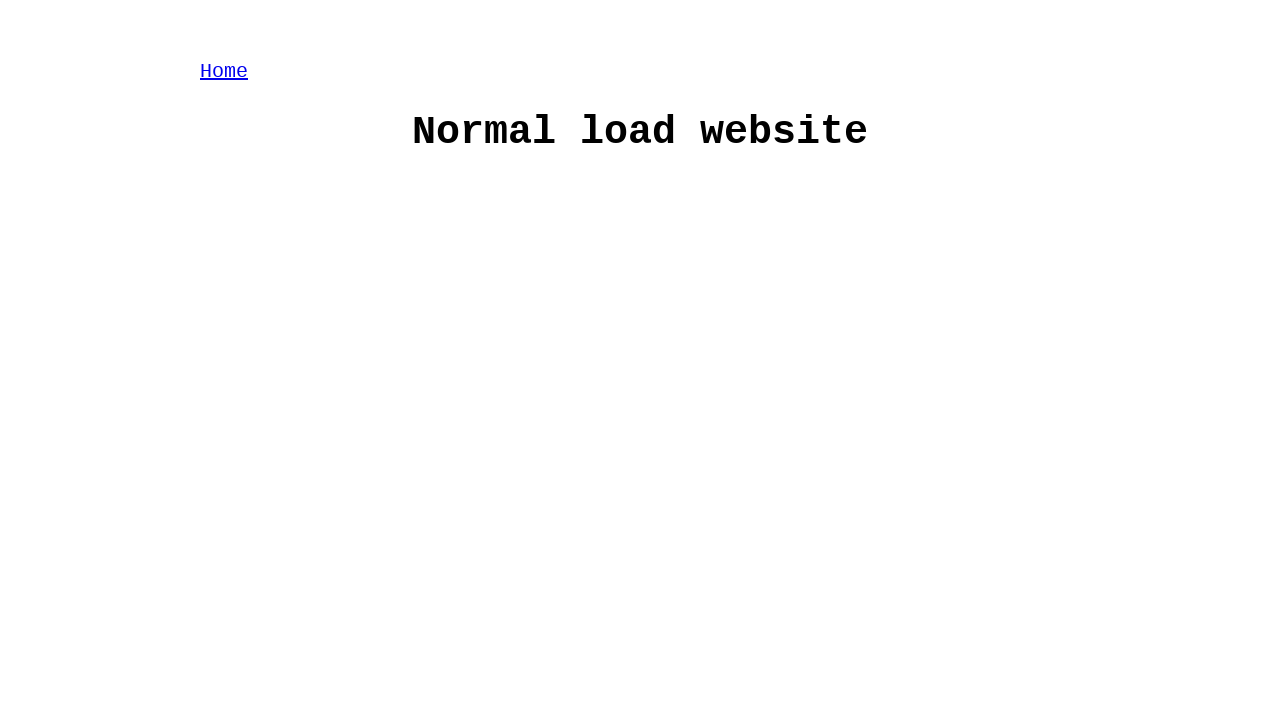

Verified h1 title displays 'Normal load website' correctly
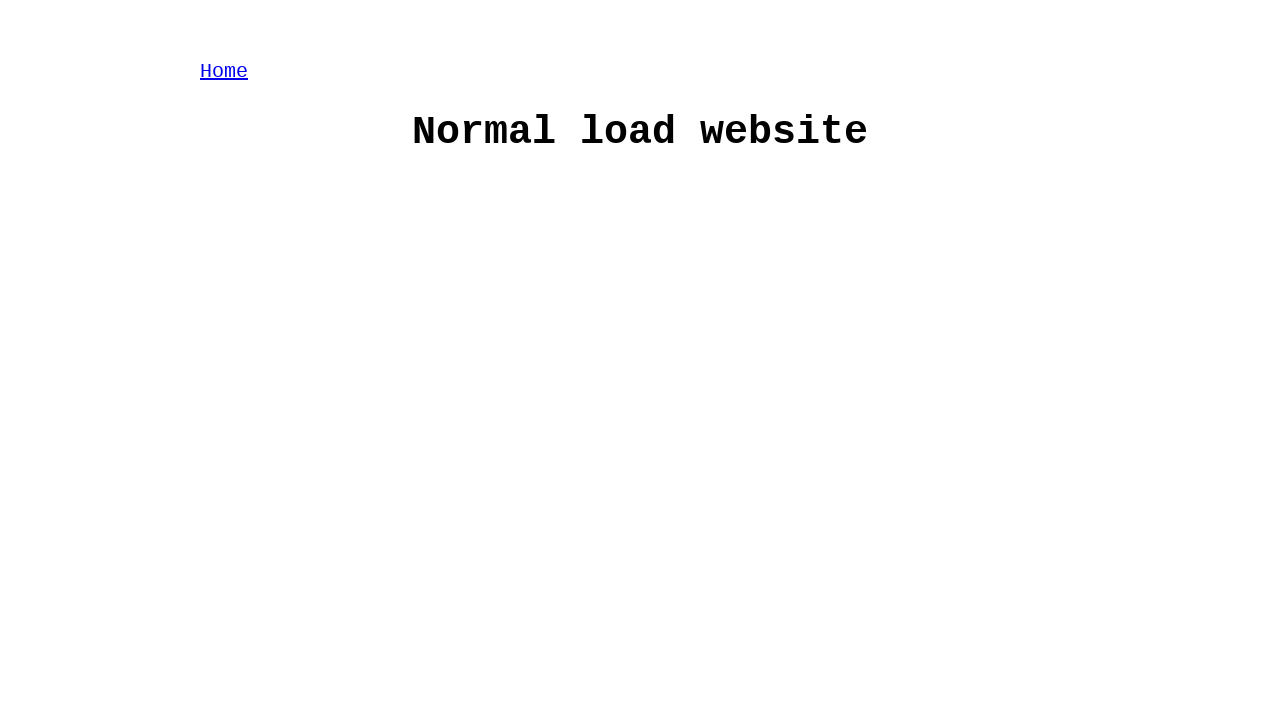

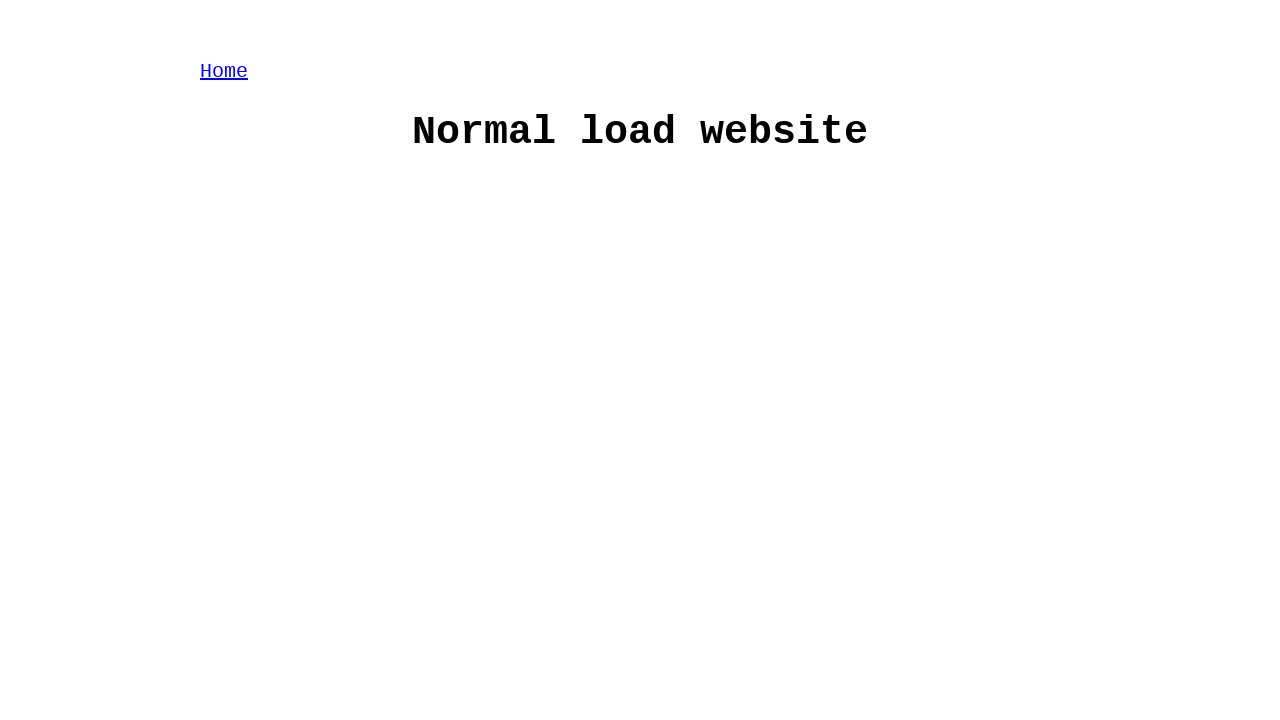